Tests selecting a single option from a dropdown menu by value attribute

Starting URL: https://letcode.in/dropdowns

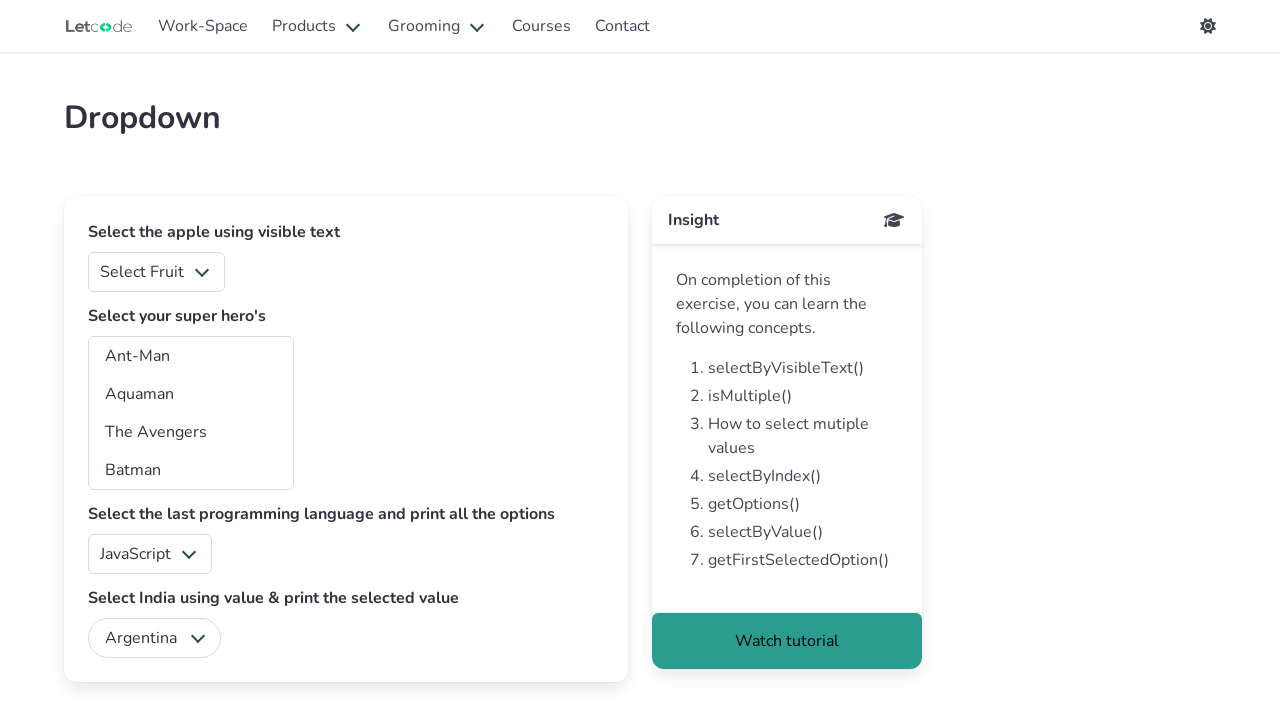

Waited for fruits dropdown to be available
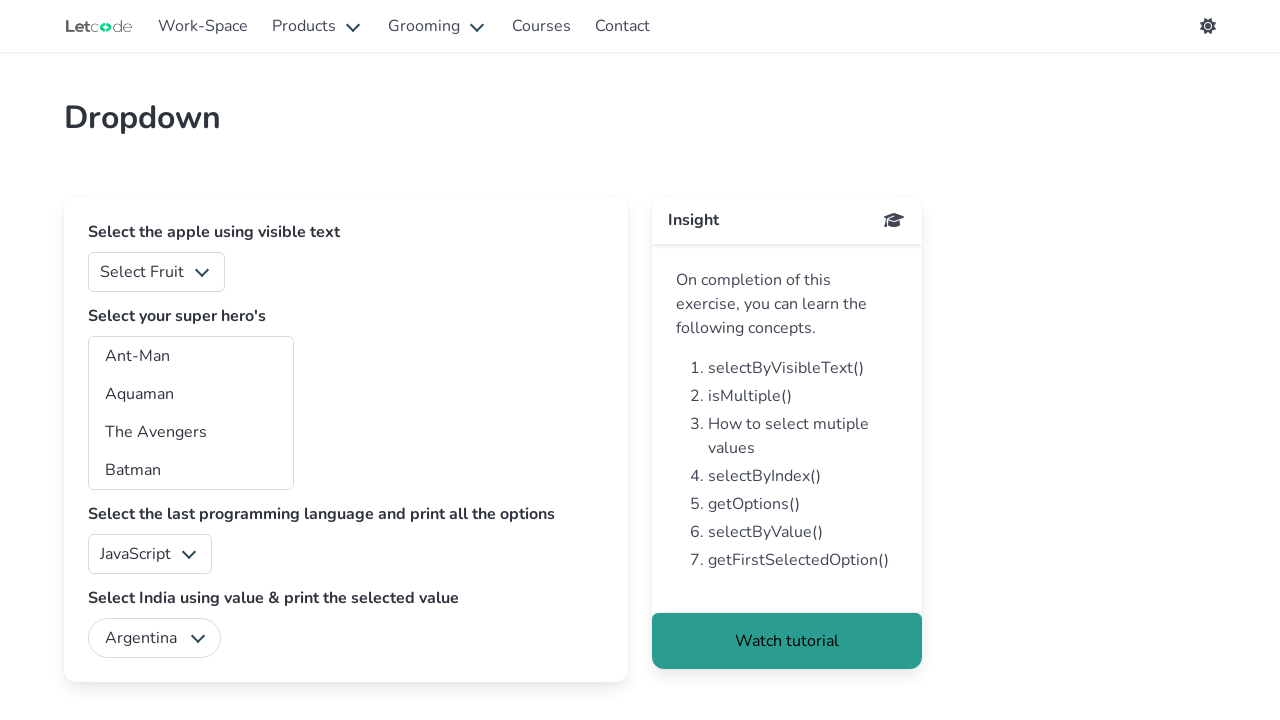

Selected option with value '1' from the fruits dropdown on #fruits
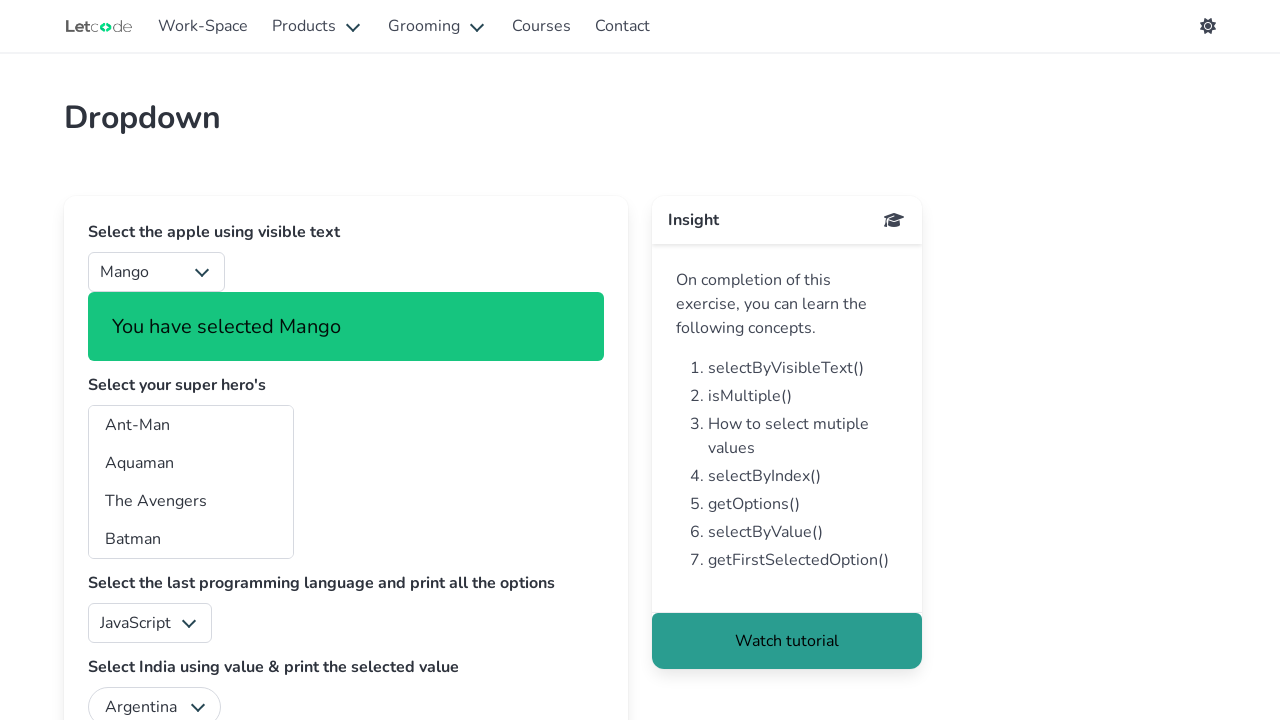

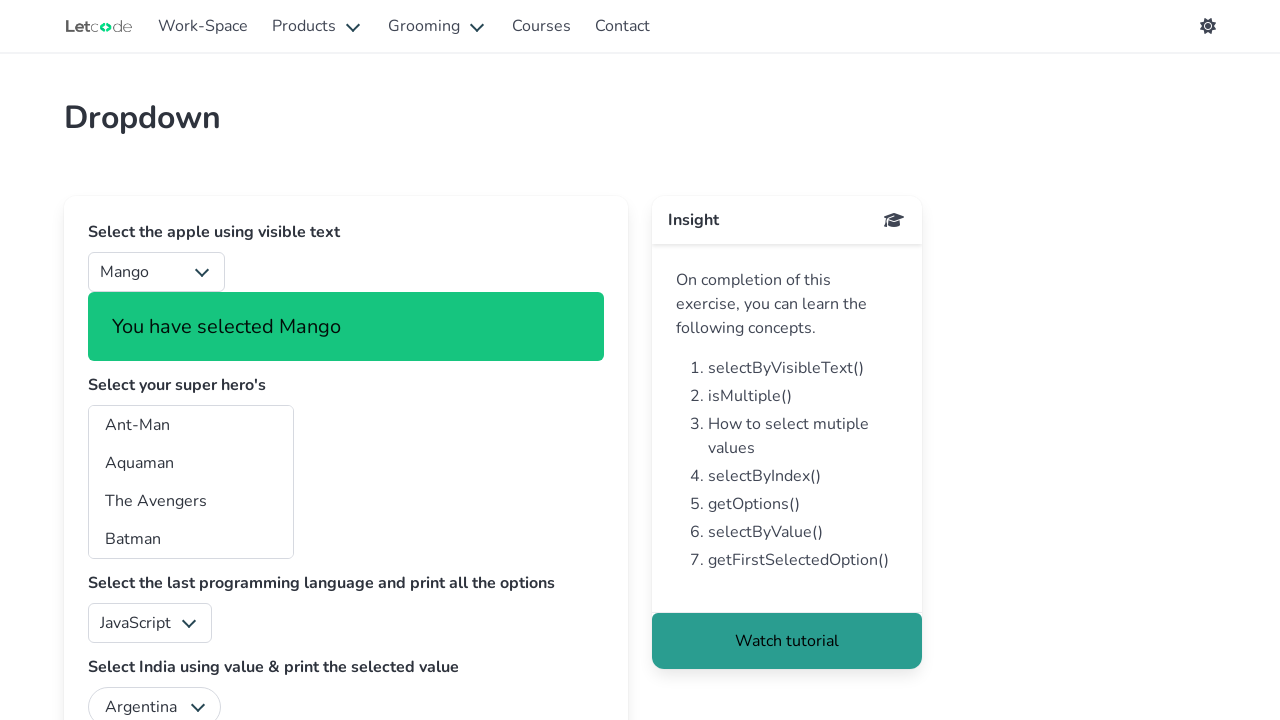